Navigates to the Selenium documentation website and triggers a print dialog using keyboard shortcuts, then navigates through the print dialog options using Tab key and dismisses it with Enter

Starting URL: https://www.selenium.dev/

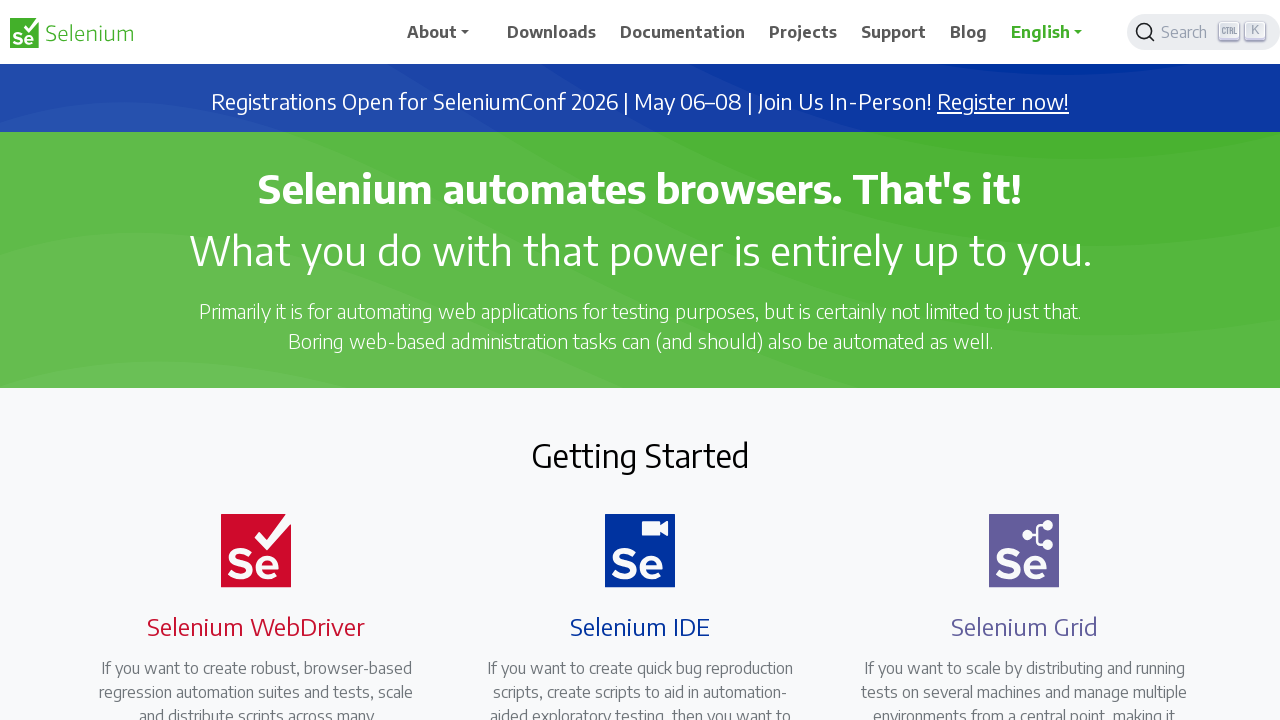

Navigated to Selenium documentation website
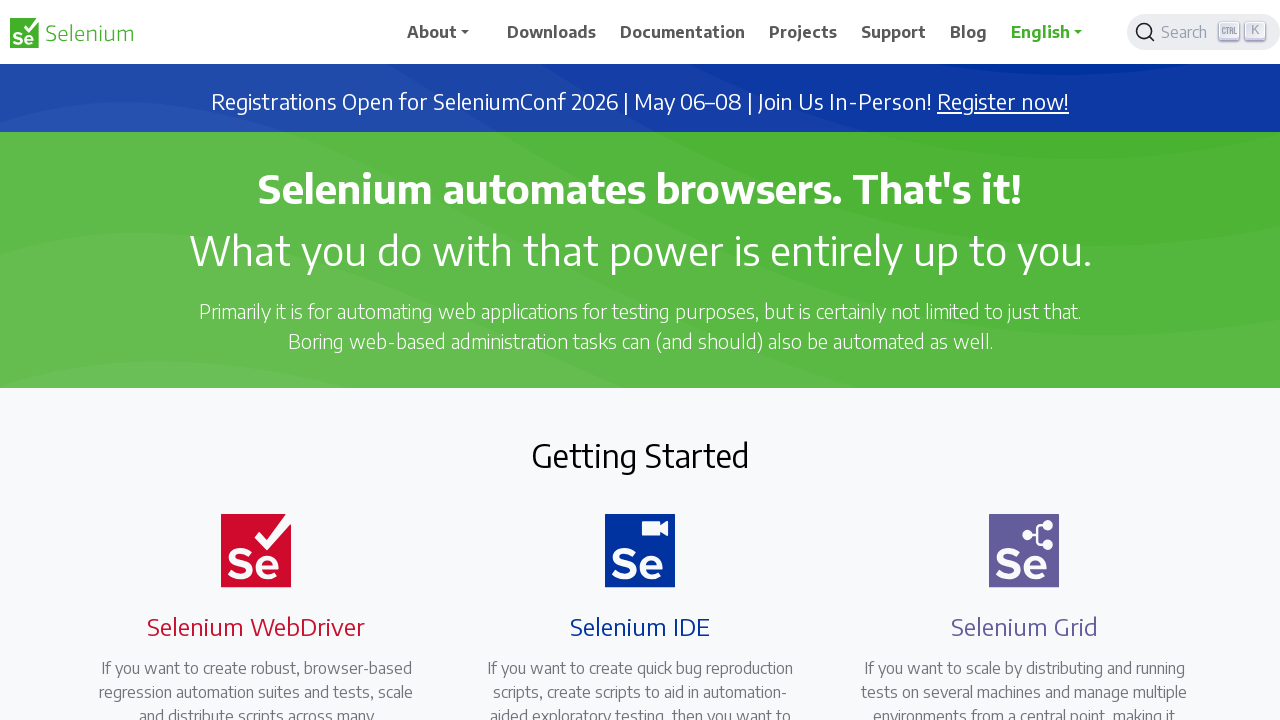

Triggered print dialog with Ctrl+P keyboard shortcut
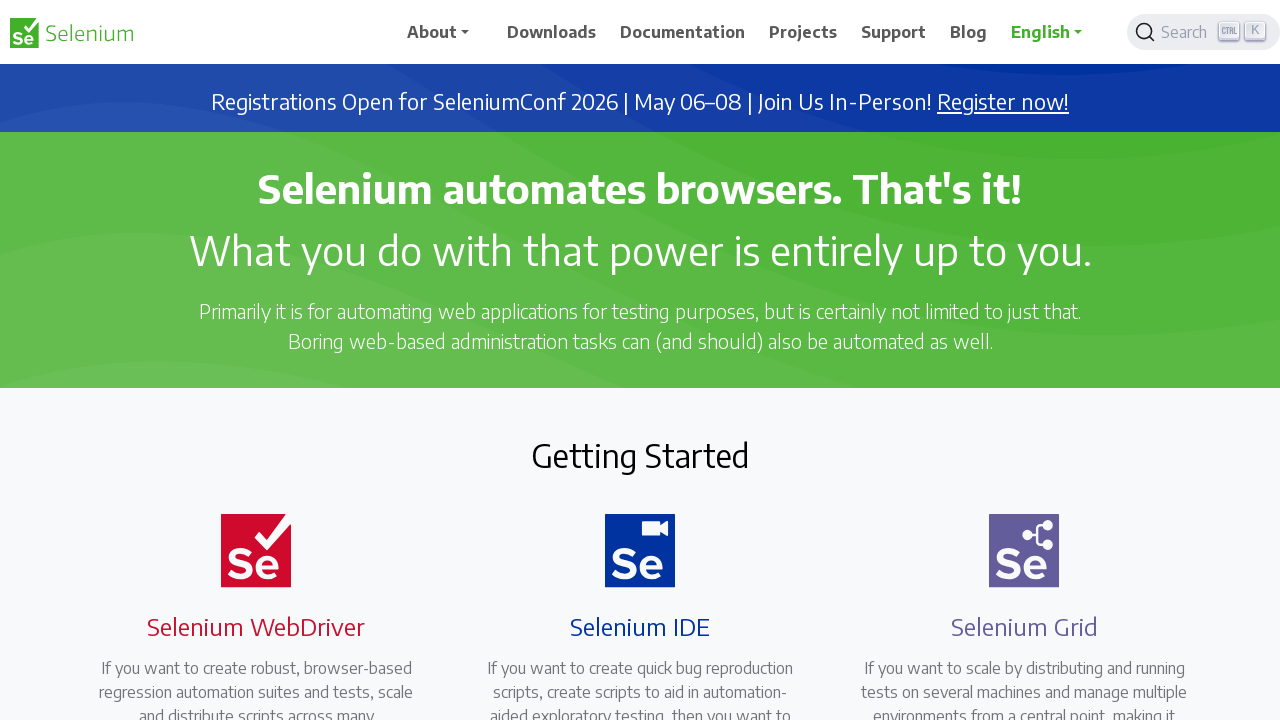

Waited for print dialog to appear
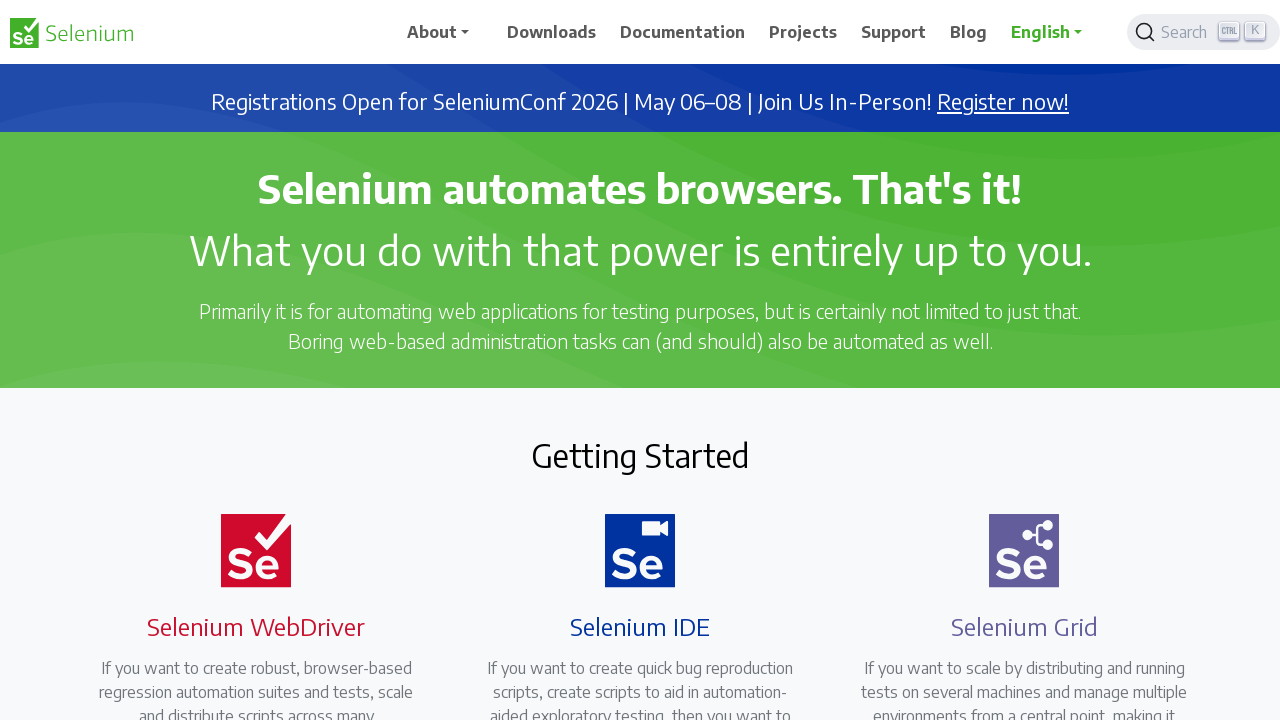

Pressed Tab to navigate print dialog option 1
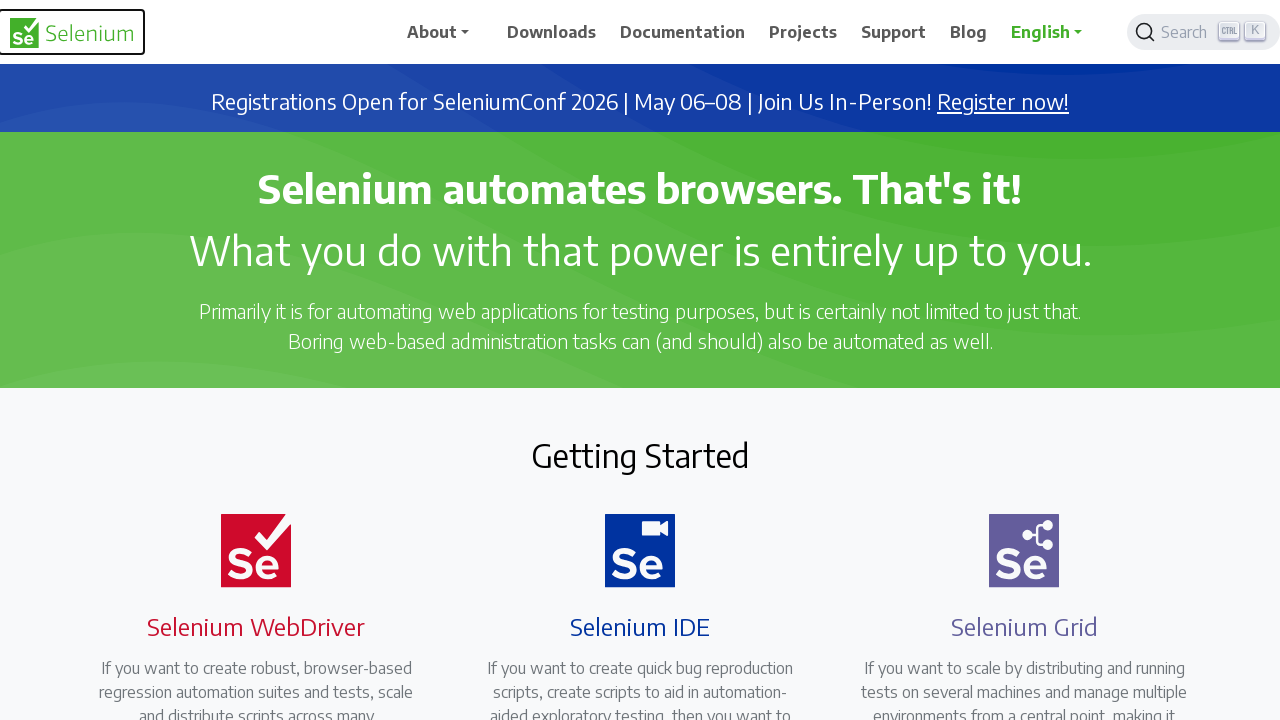

Pressed Tab to navigate print dialog option 2
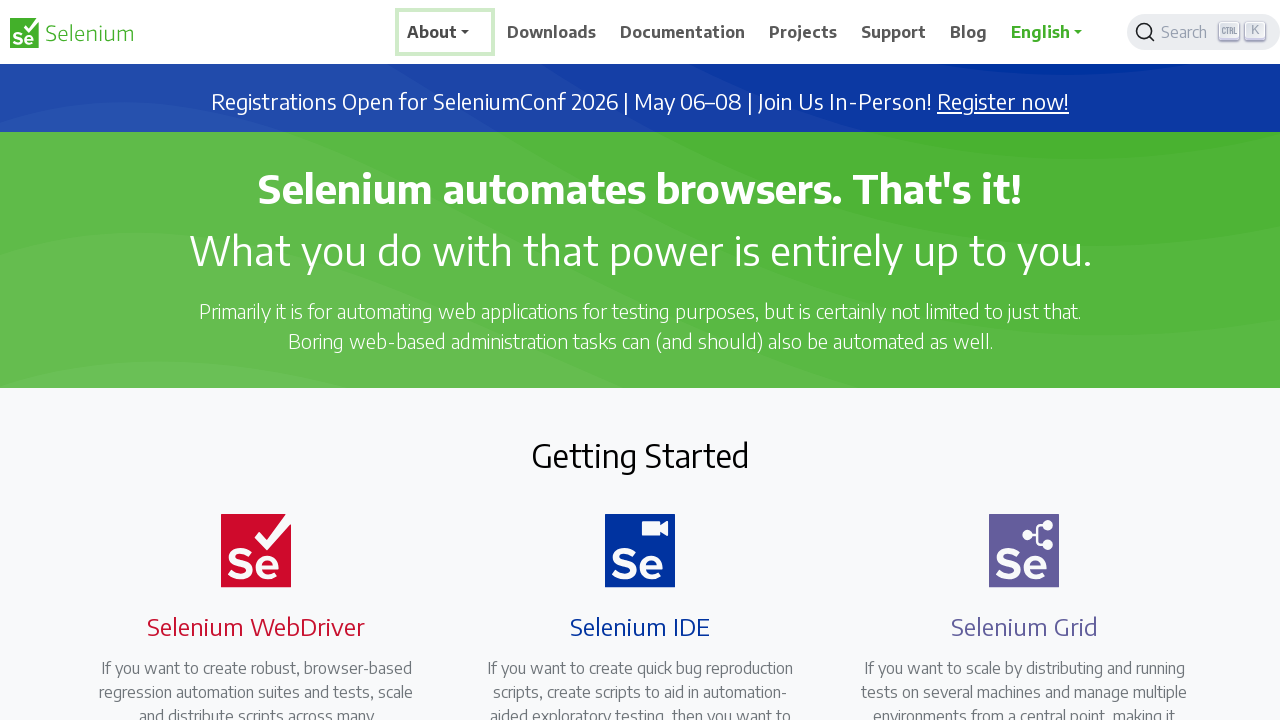

Pressed Tab to navigate print dialog option 3
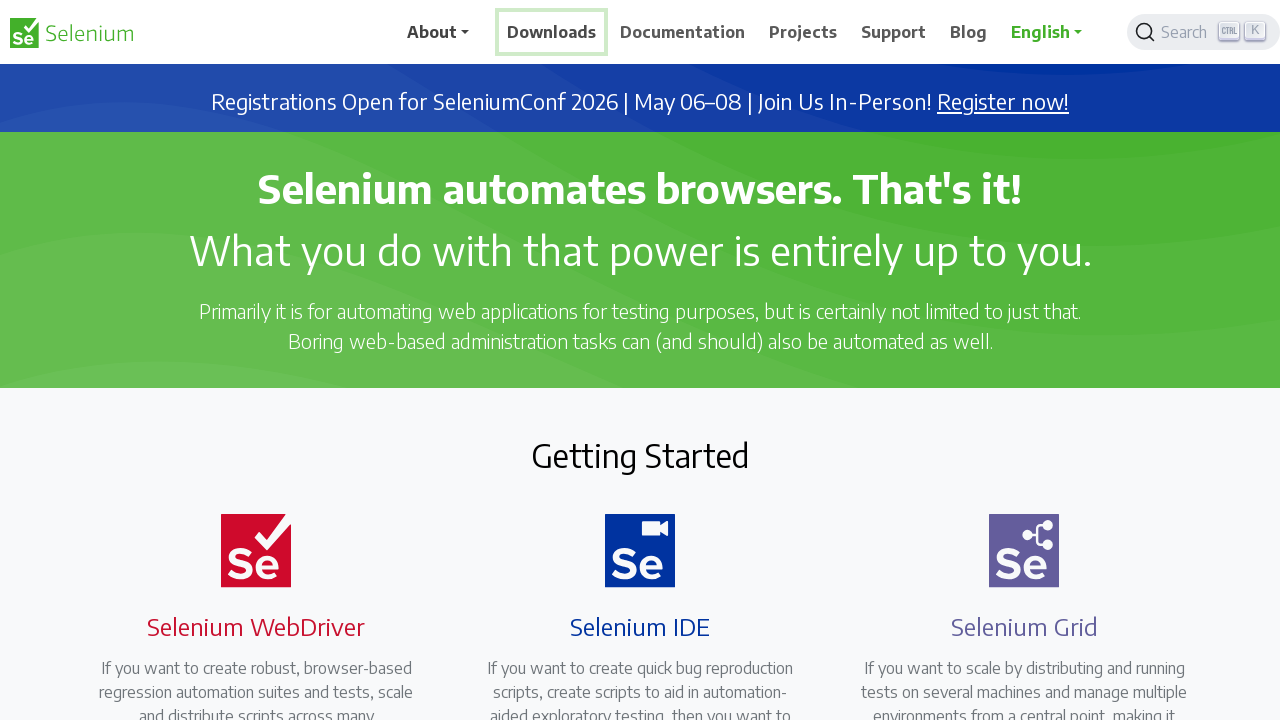

Pressed Tab to navigate print dialog option 4
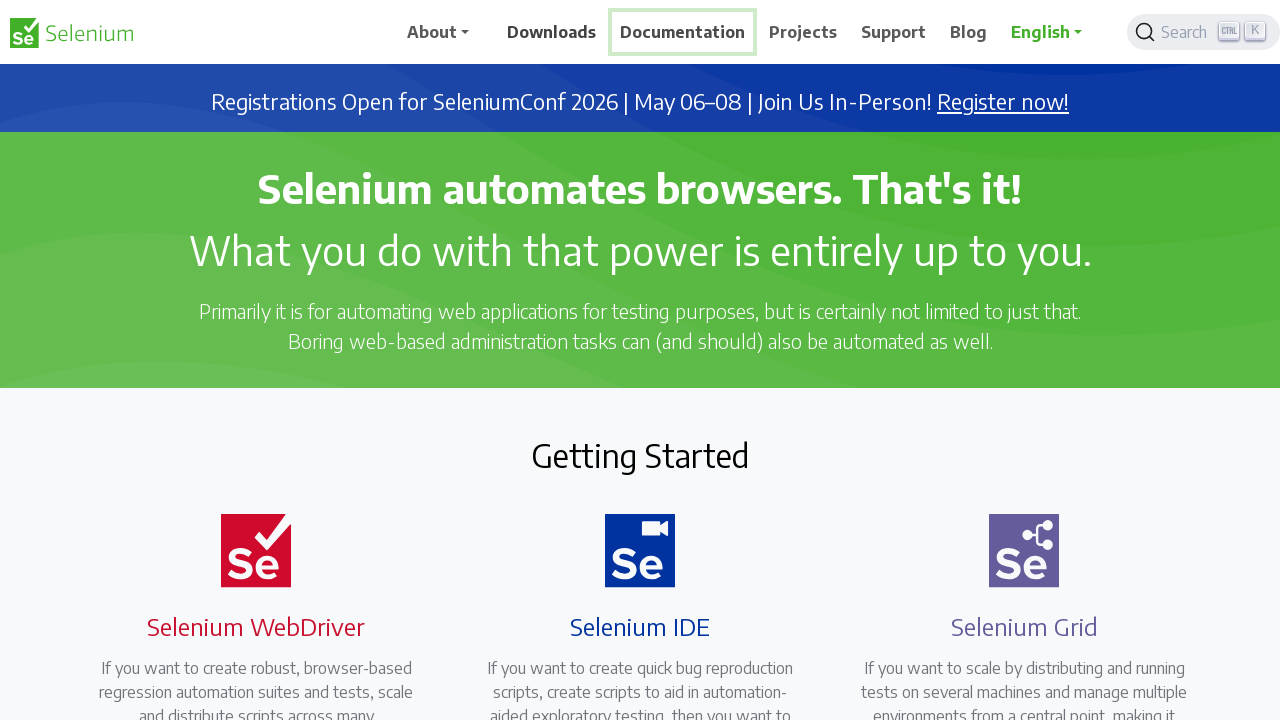

Pressed Tab to navigate print dialog option 5
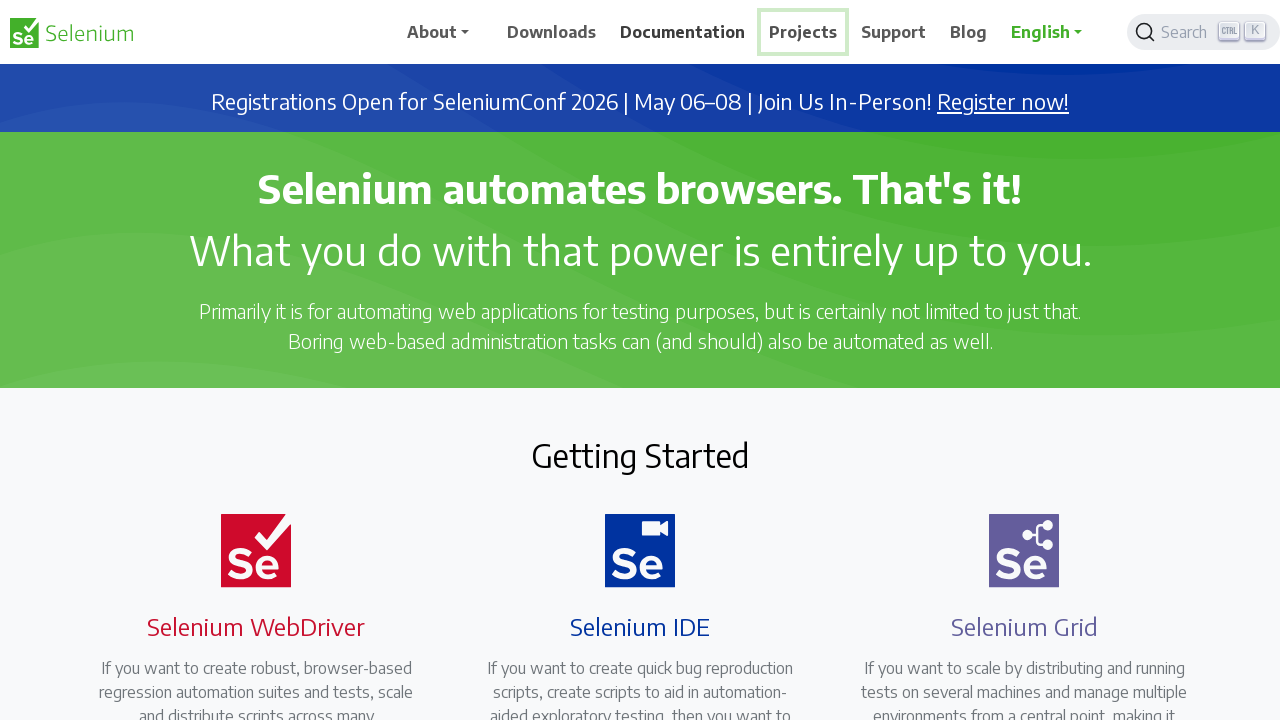

Pressed Tab to navigate print dialog option 6
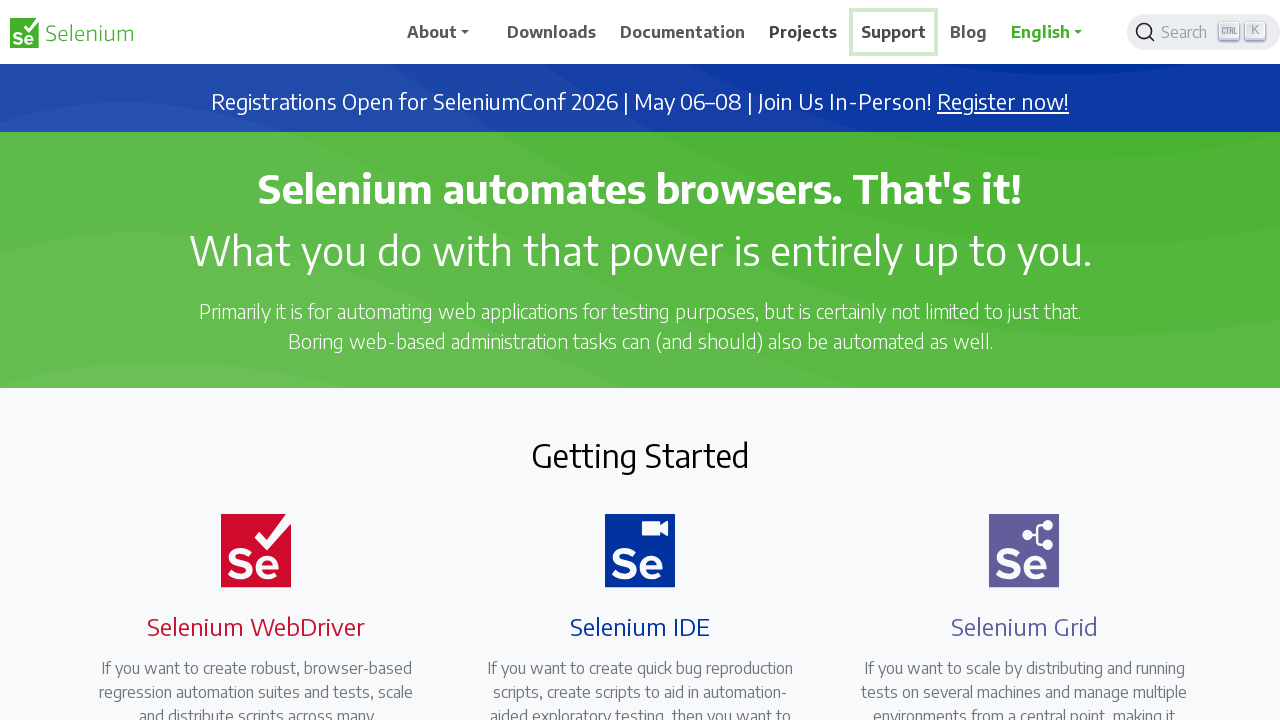

Pressed Tab to navigate print dialog option 7
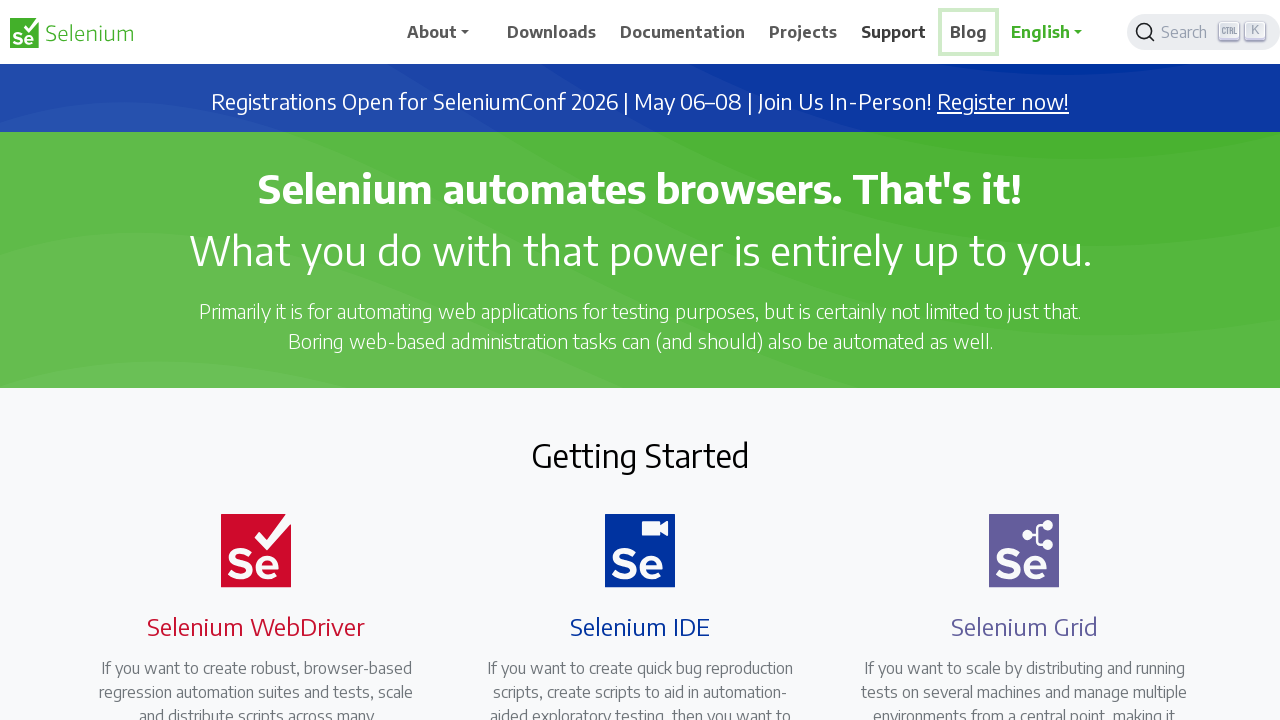

Pressed Tab to navigate print dialog option 8
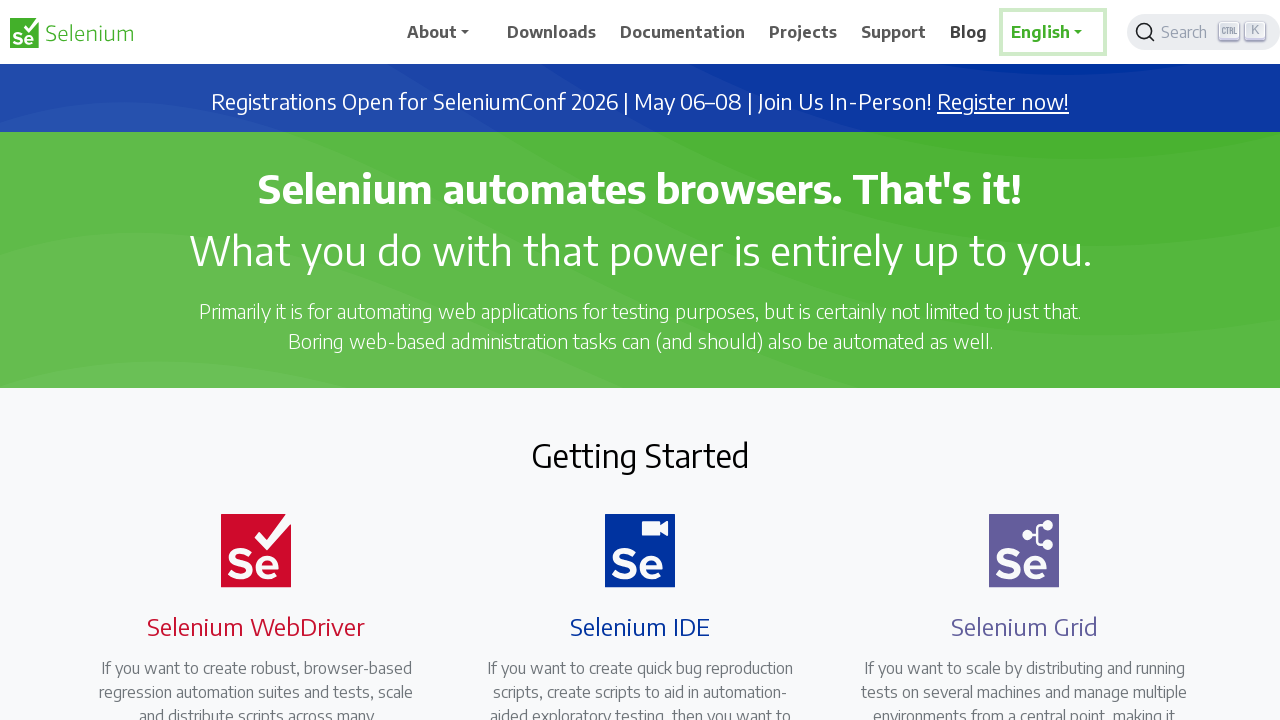

Pressed Tab to navigate print dialog option 9
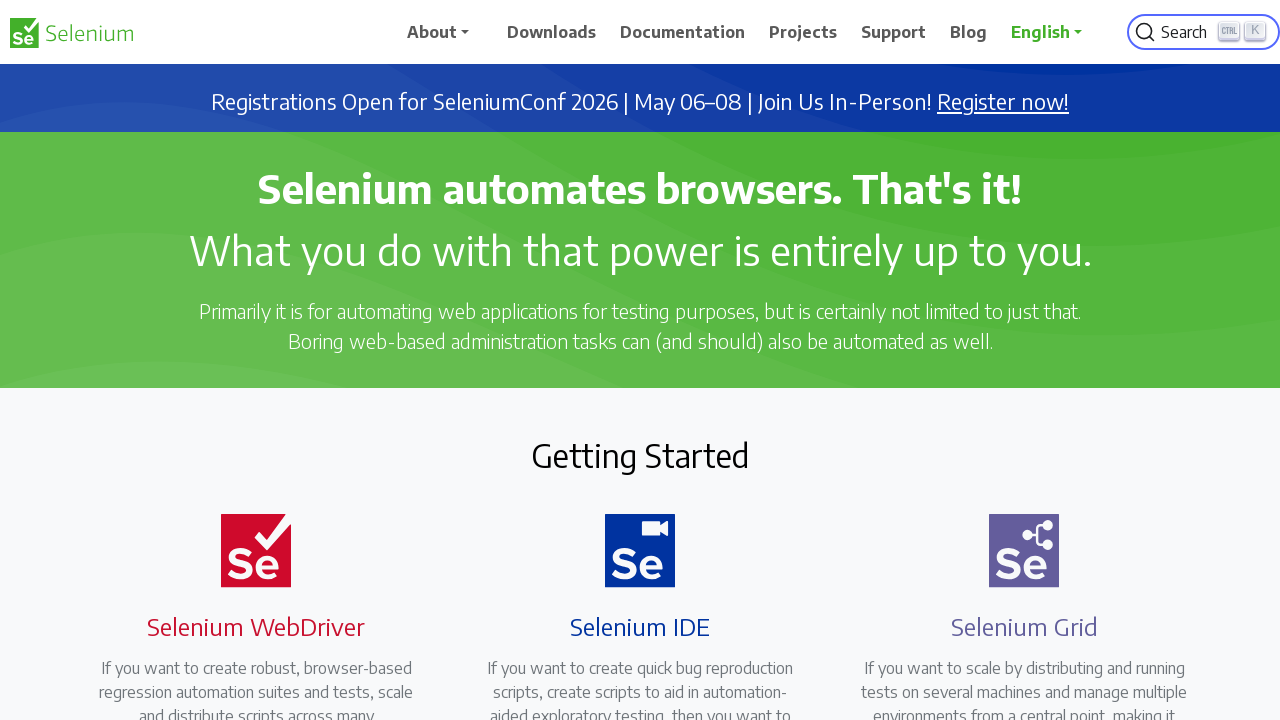

Waited before confirming print dialog
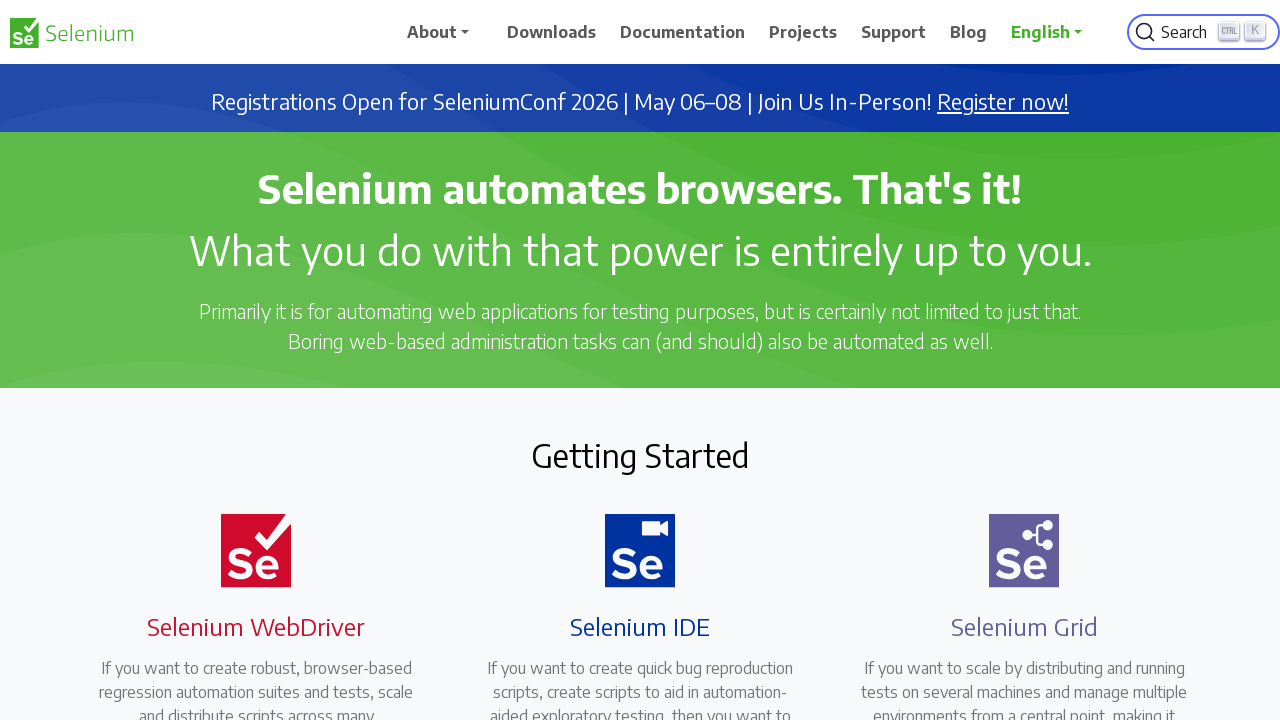

Pressed Enter to dismiss print dialog
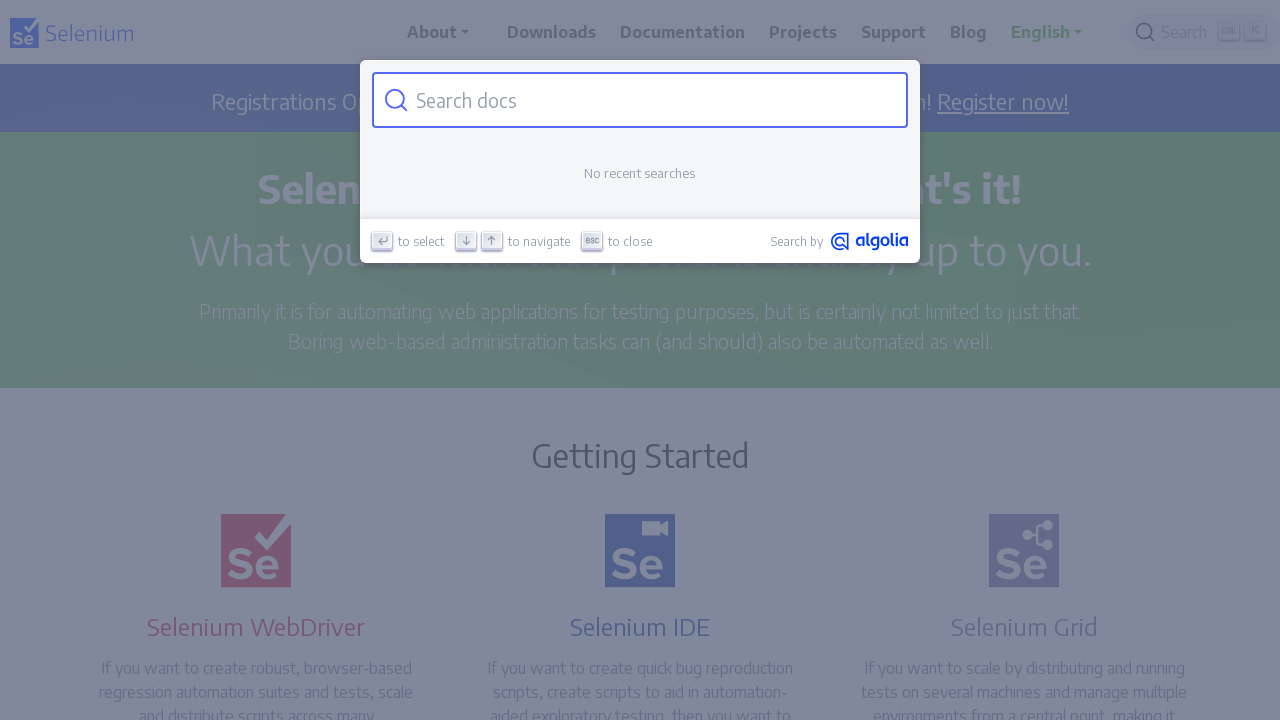

Waited after print dialog was dismissed
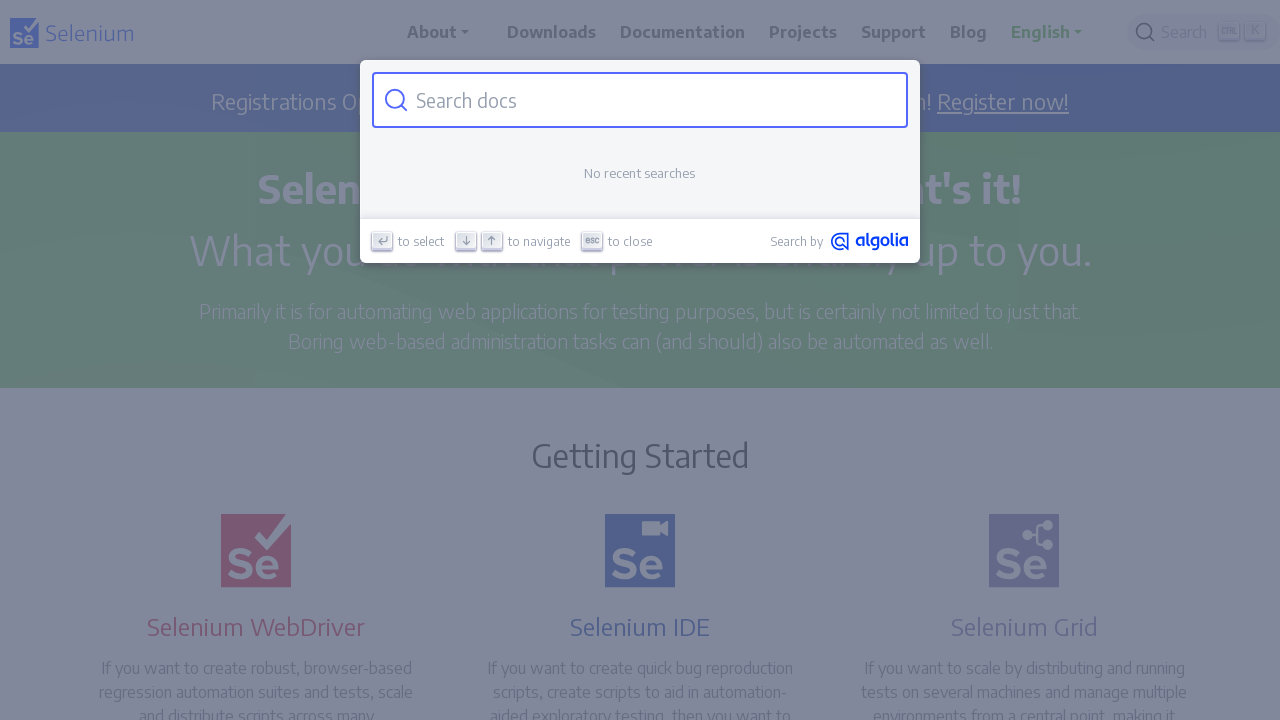

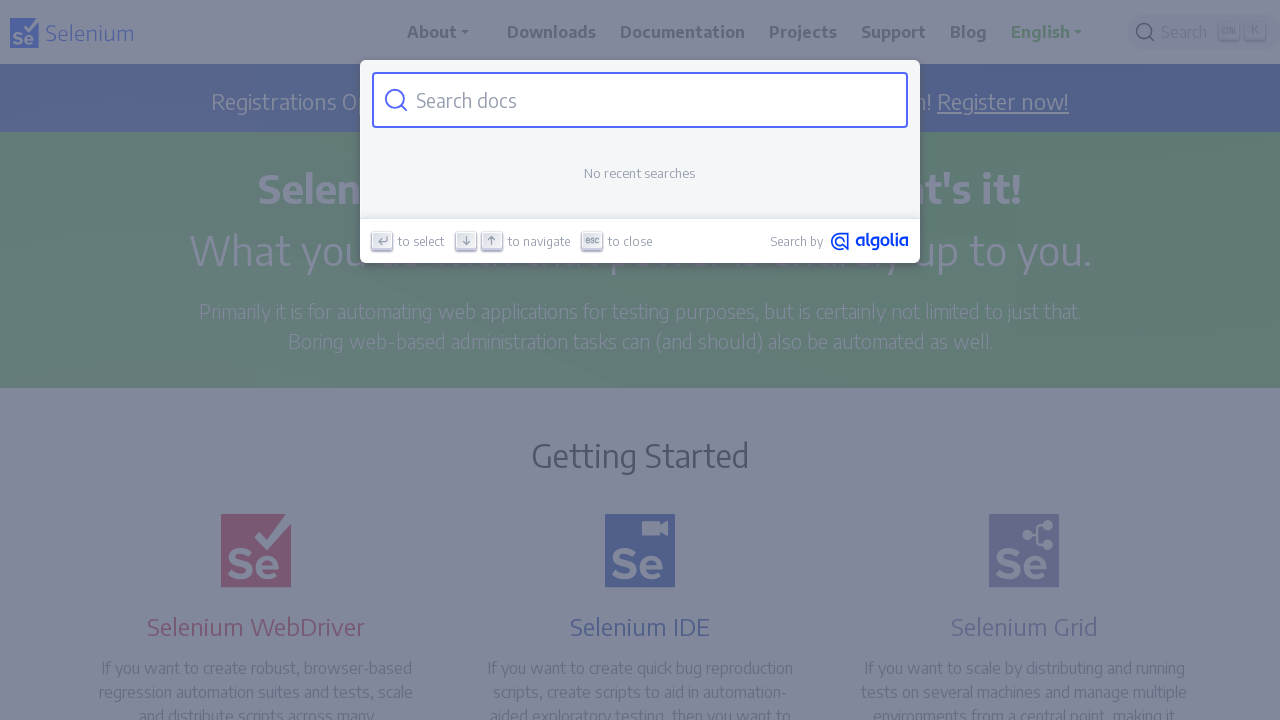